Tests page scrolling functionality by scrolling down to the bottom of the W3Schools homepage and then scrolling back up to the top using JavaScript execution.

Starting URL: https://www.w3schools.com/

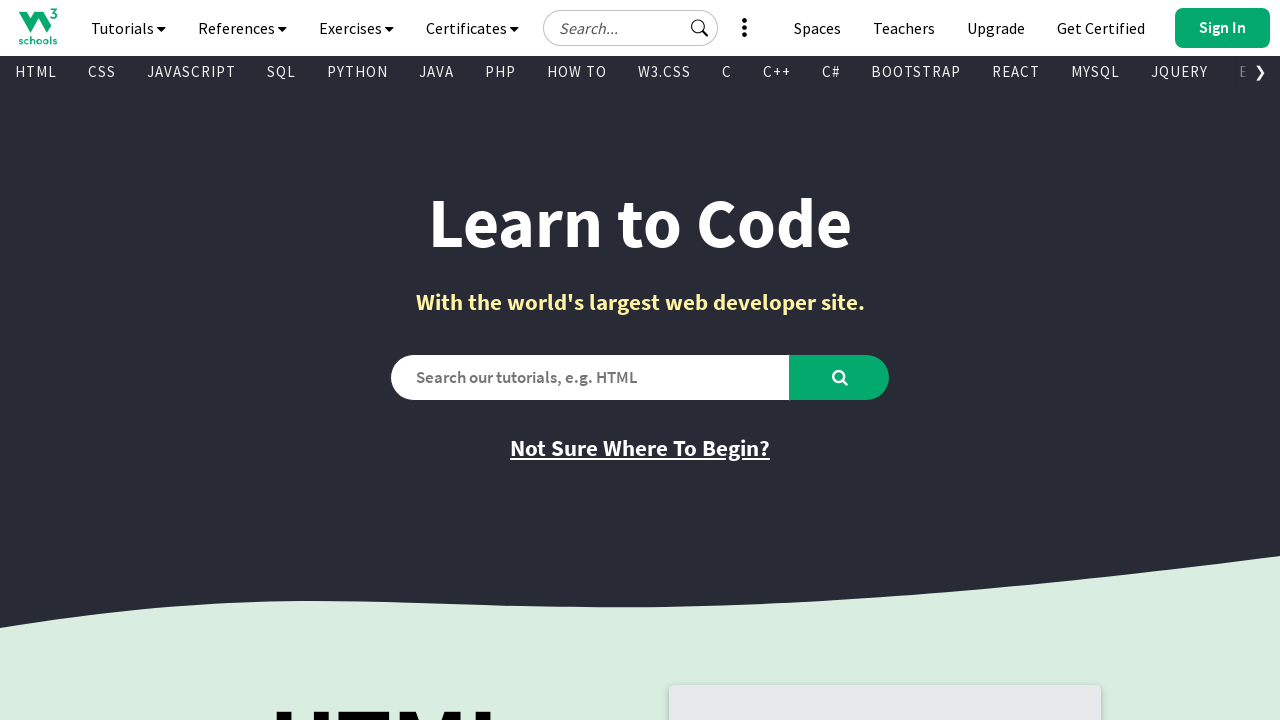

Set viewport size to 1920x1080
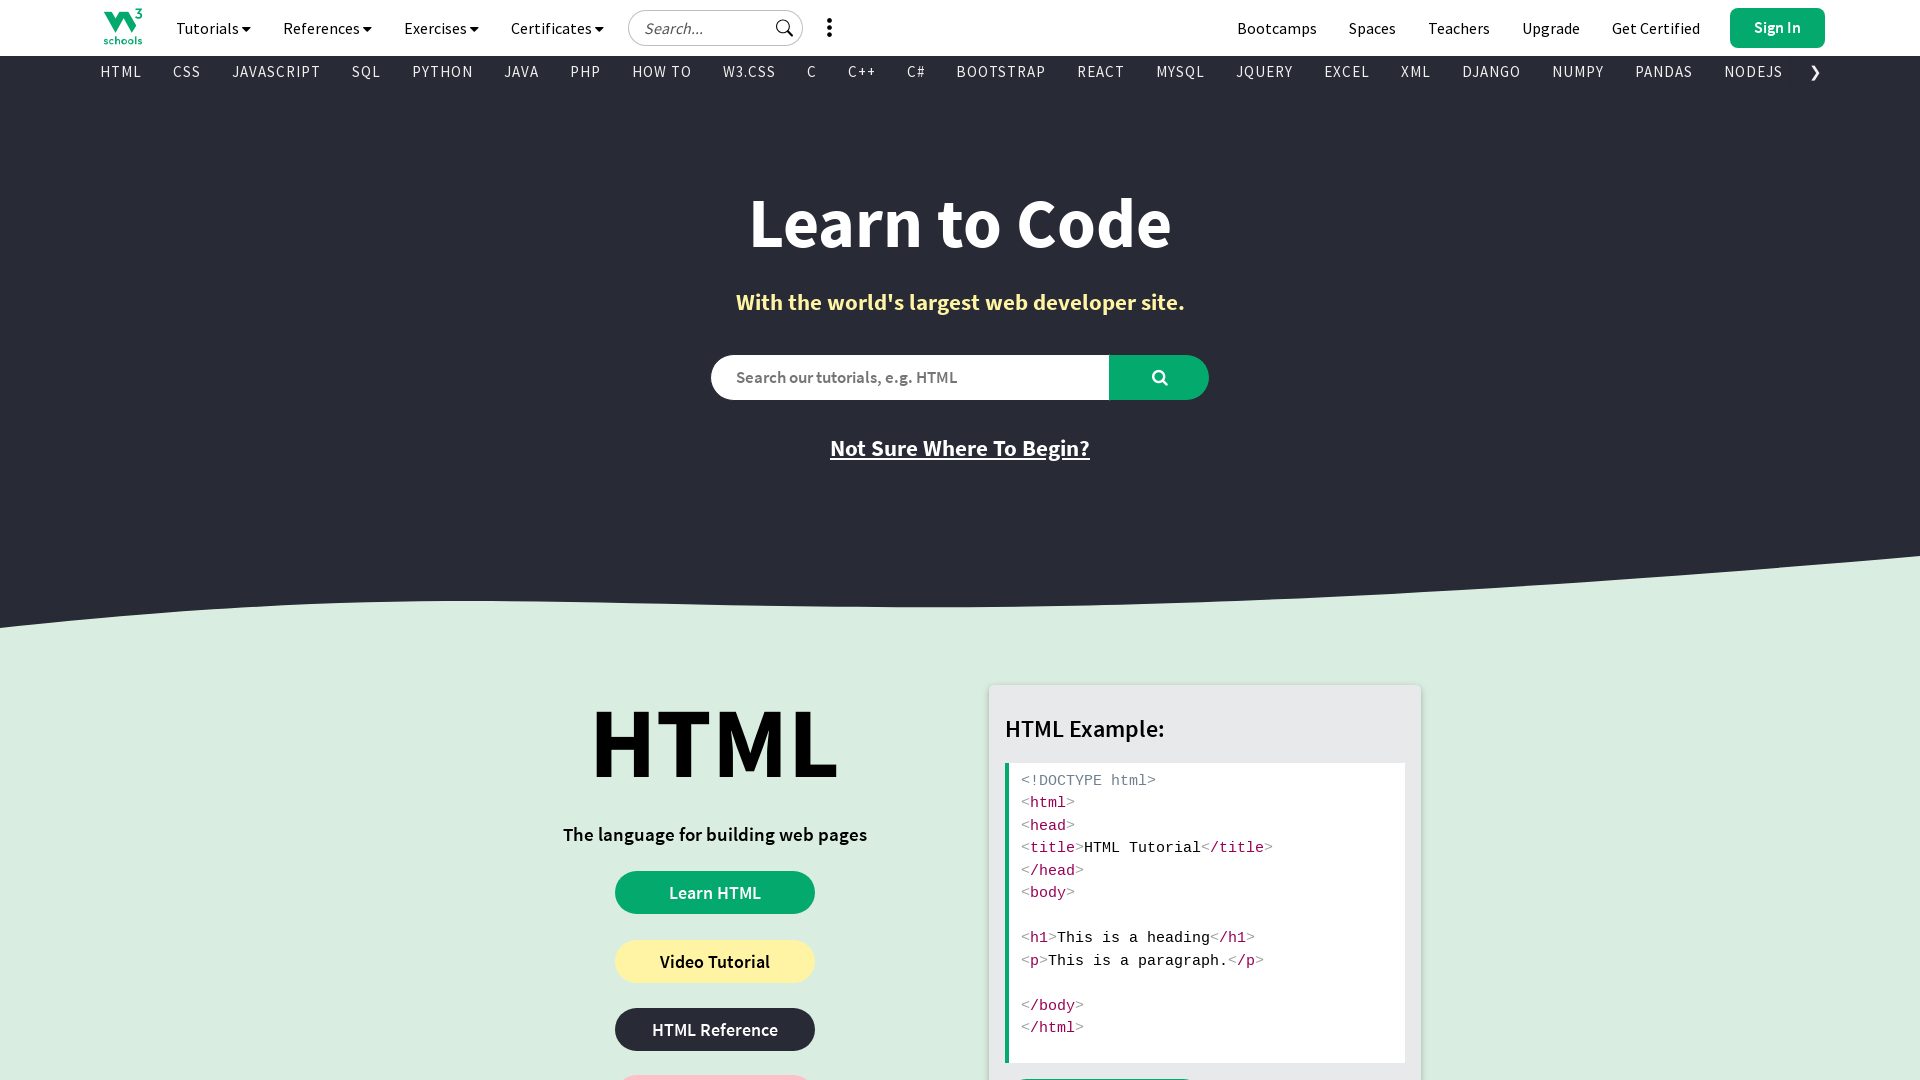

W3Schools homepage loaded (domcontentloaded)
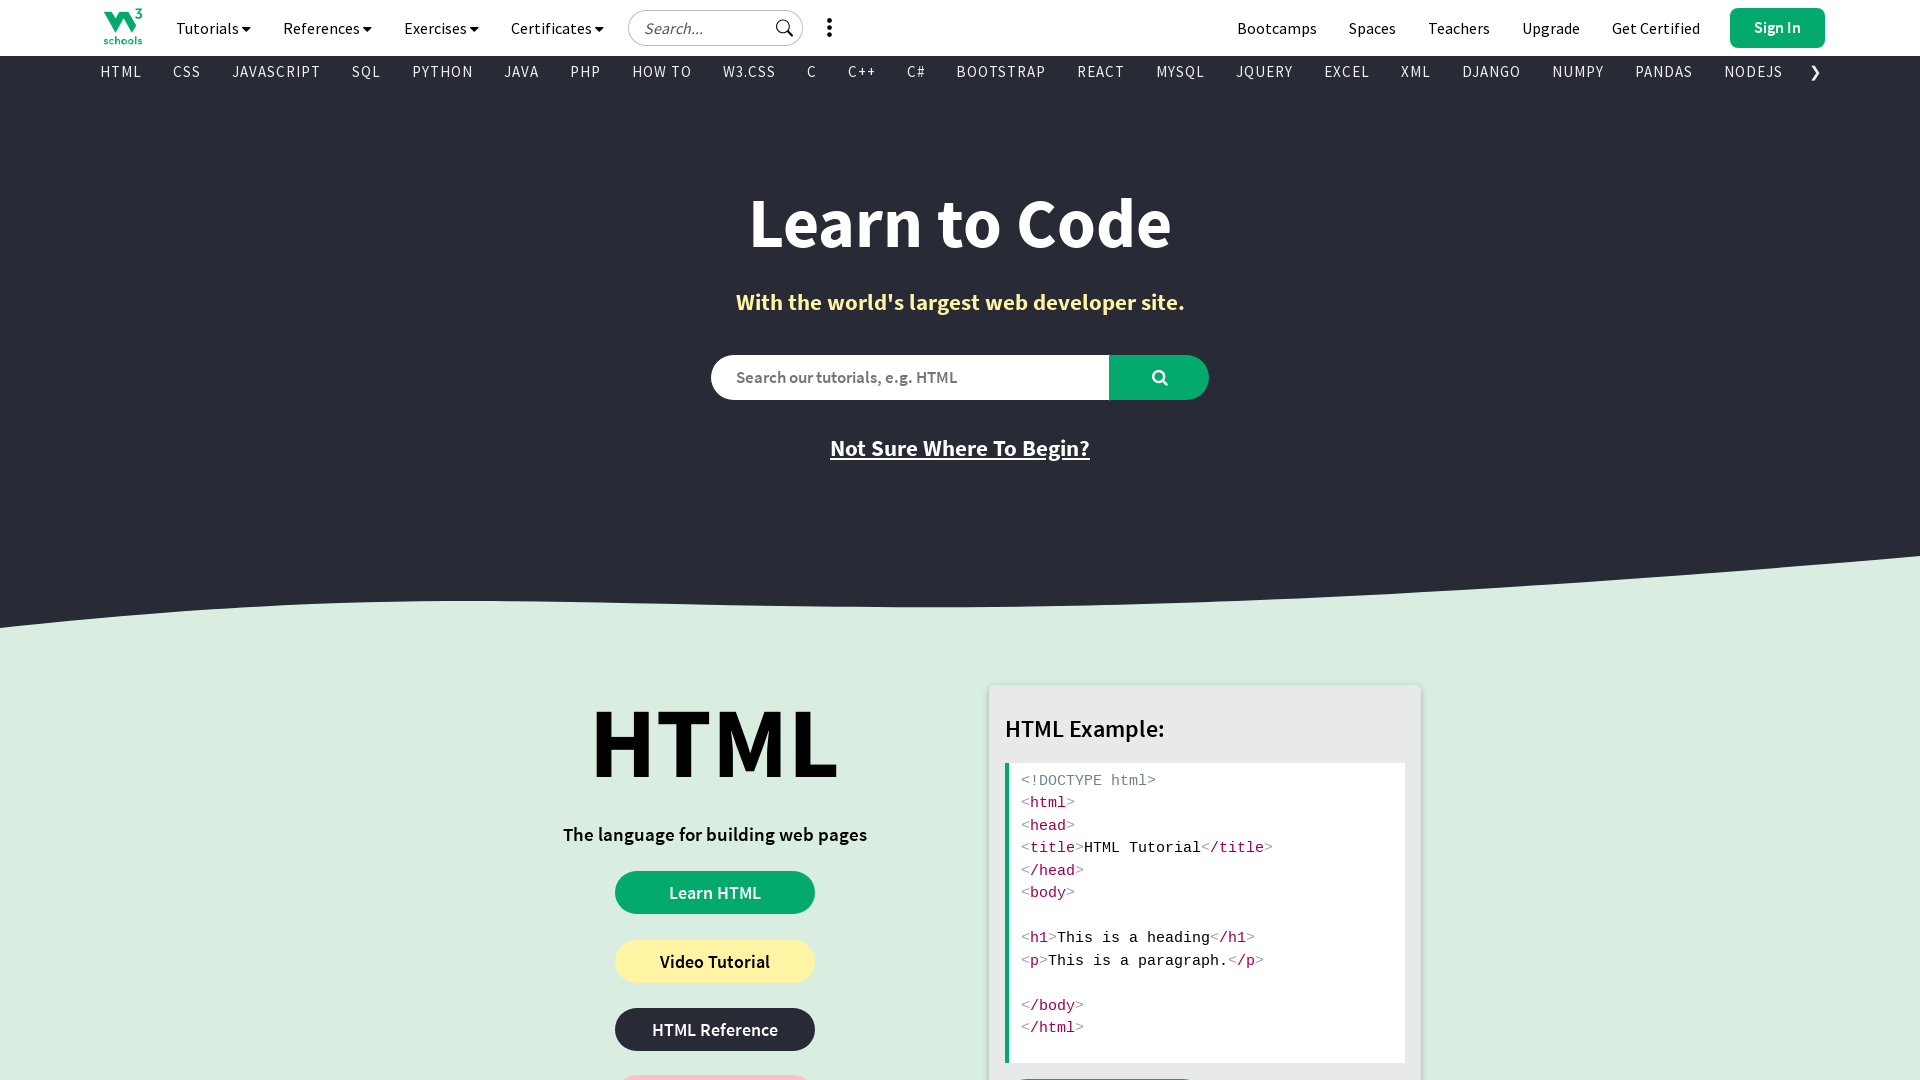

Scrolled down to the bottom of the page
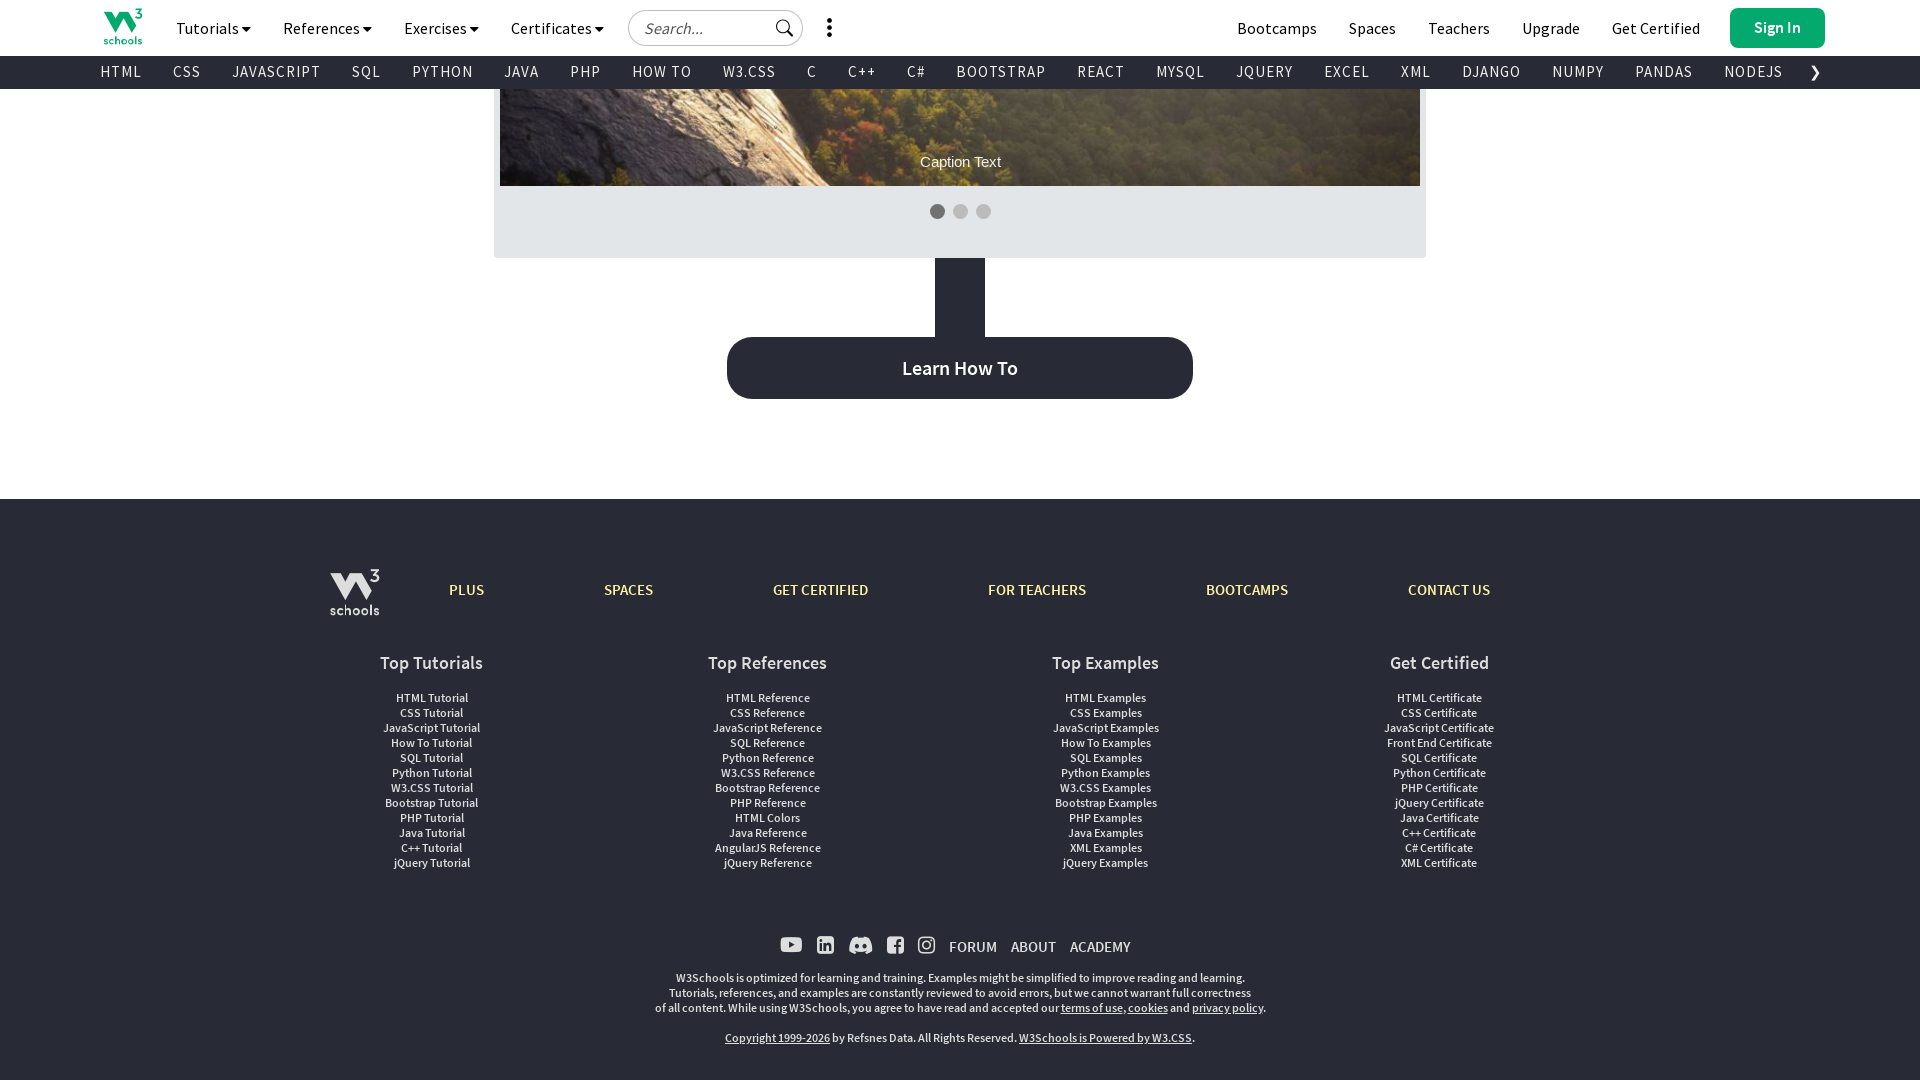

Waited 2 seconds to observe the scroll down
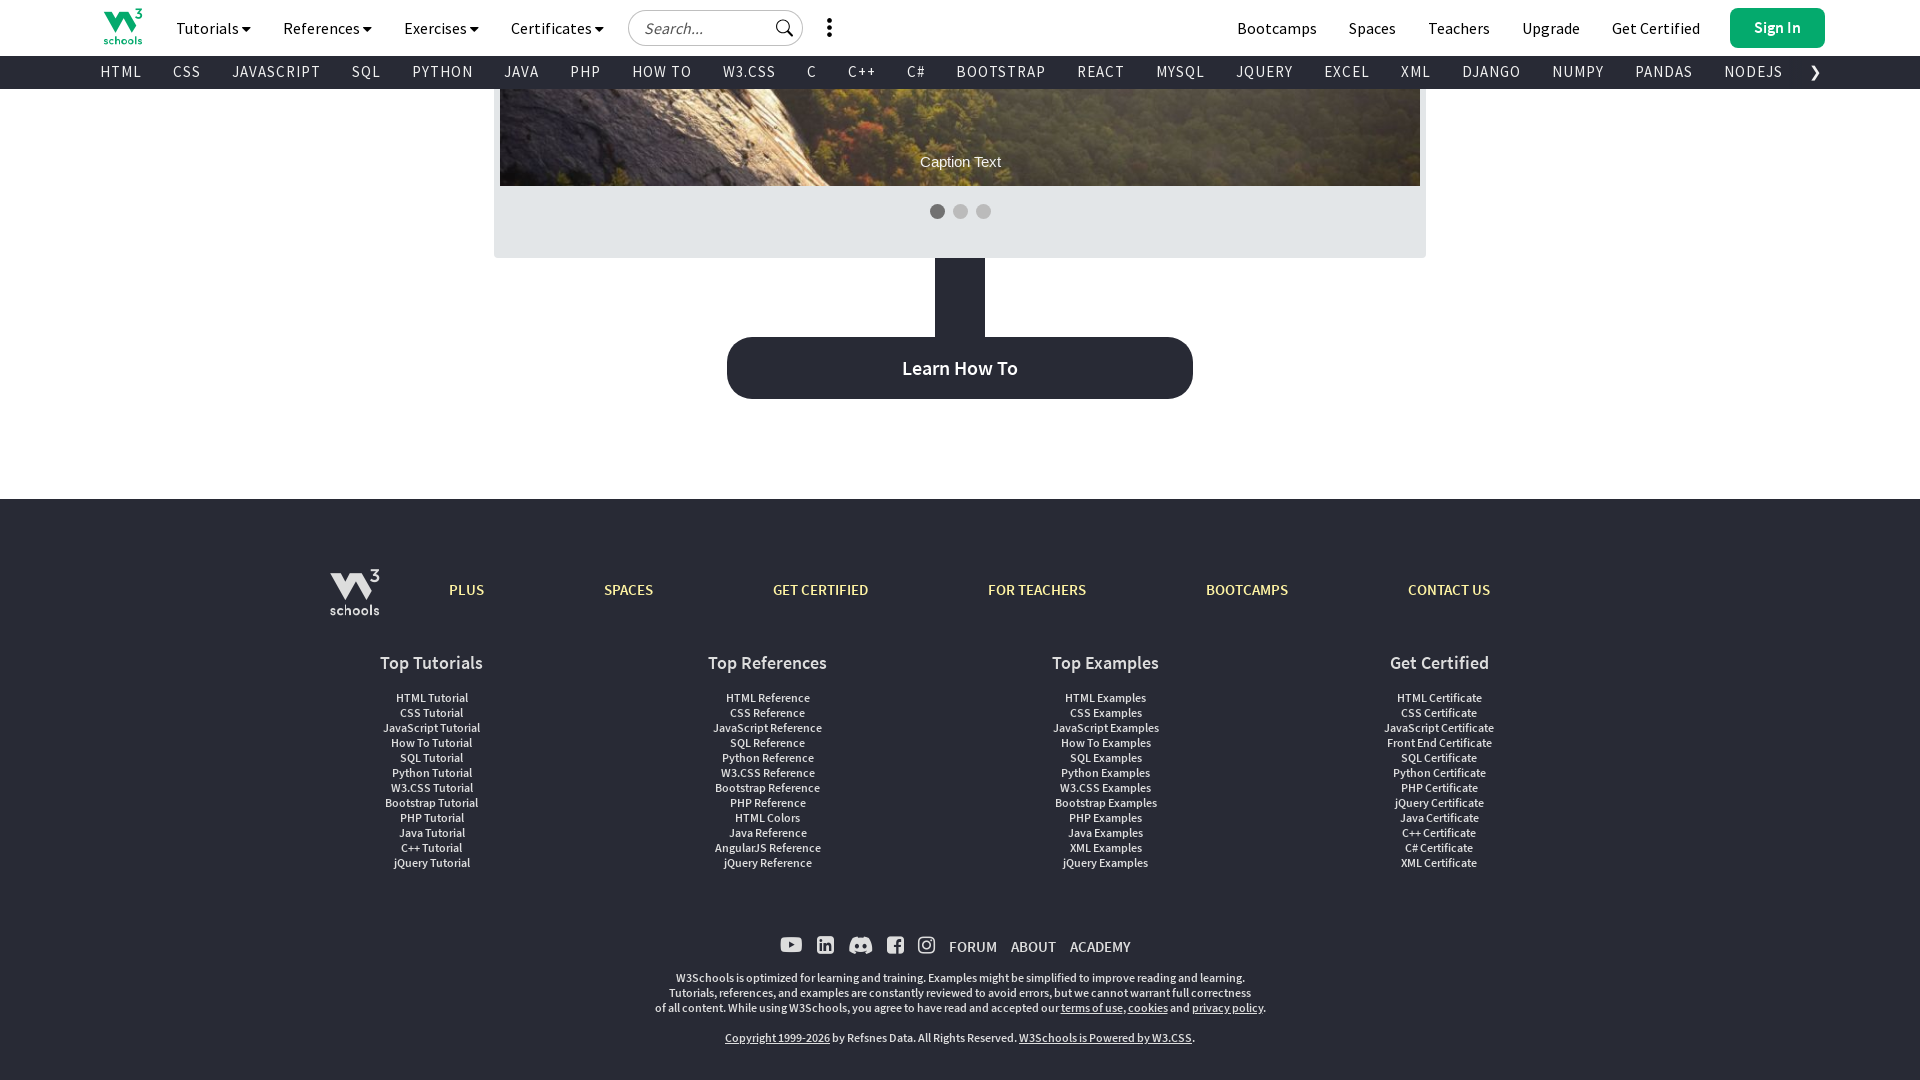

Scrolled back up to the top of the page
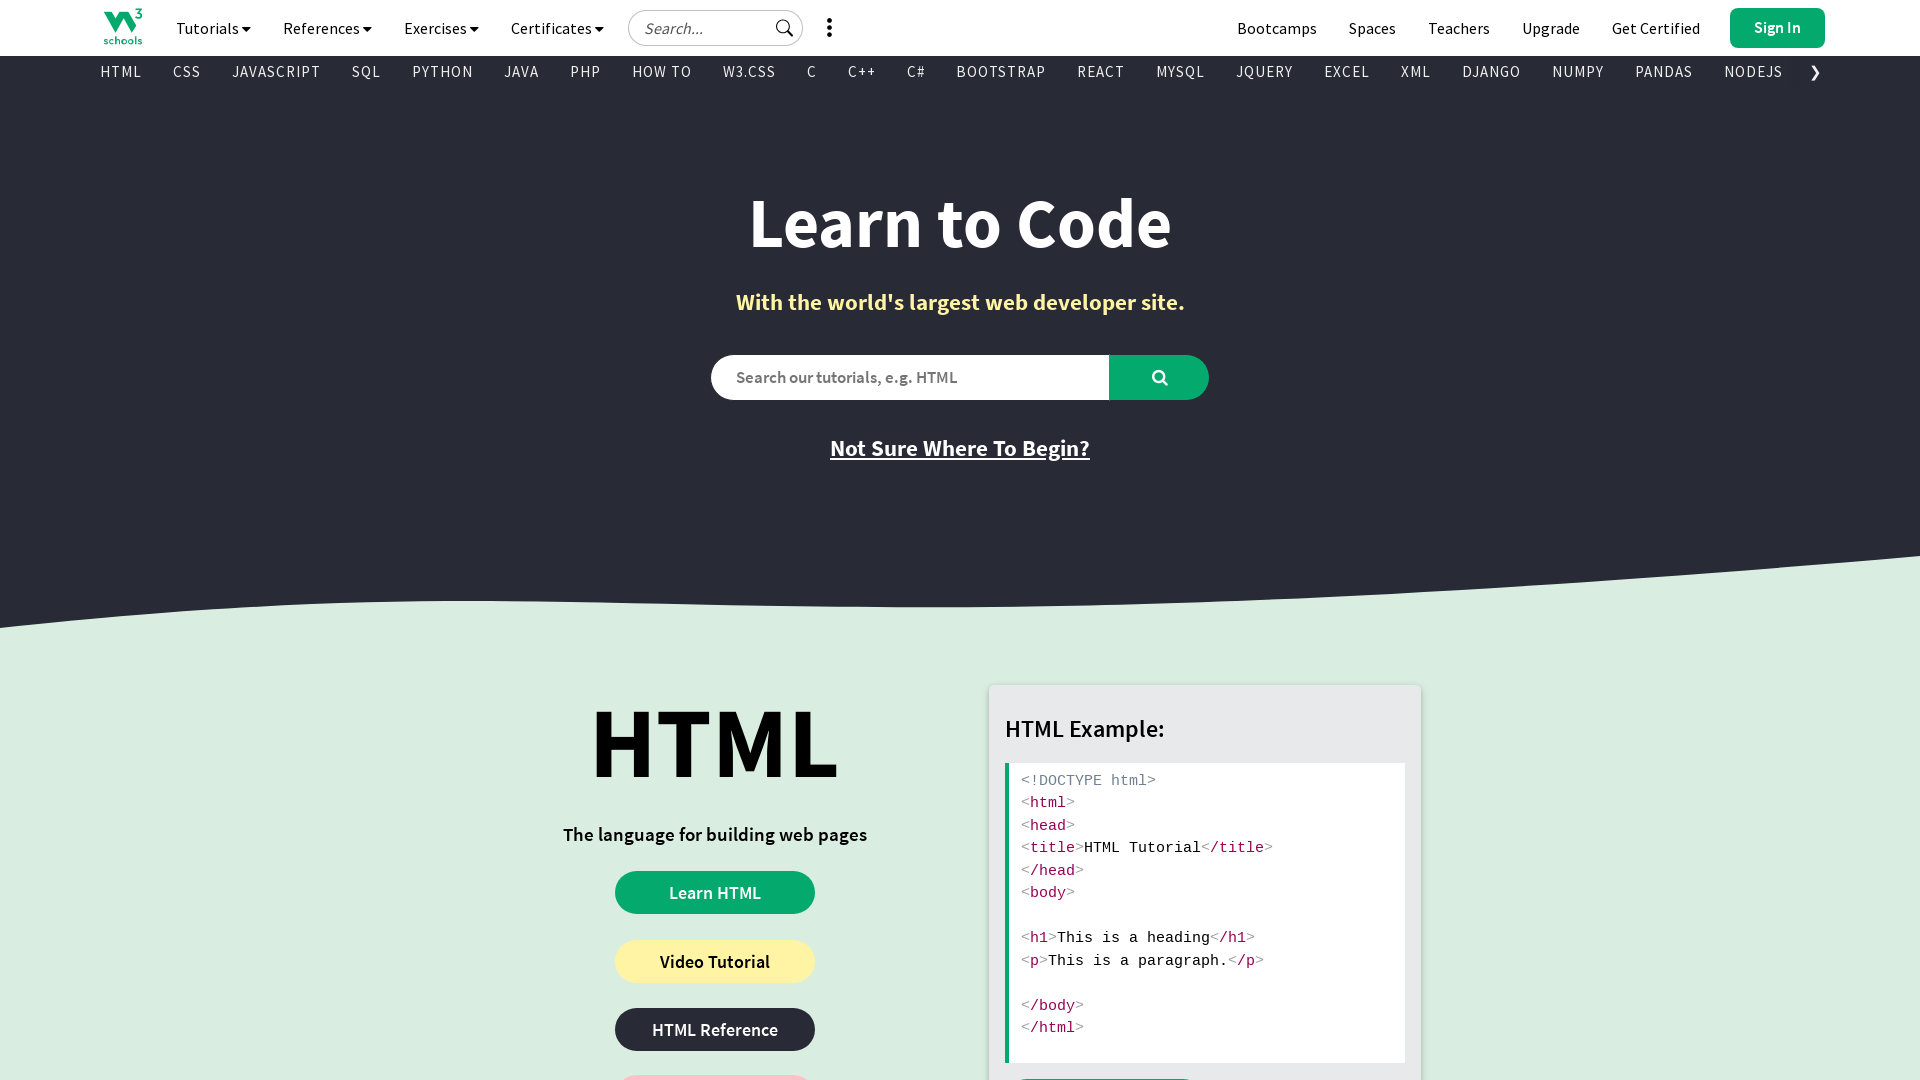

Waited 1 second to observe the scroll back up
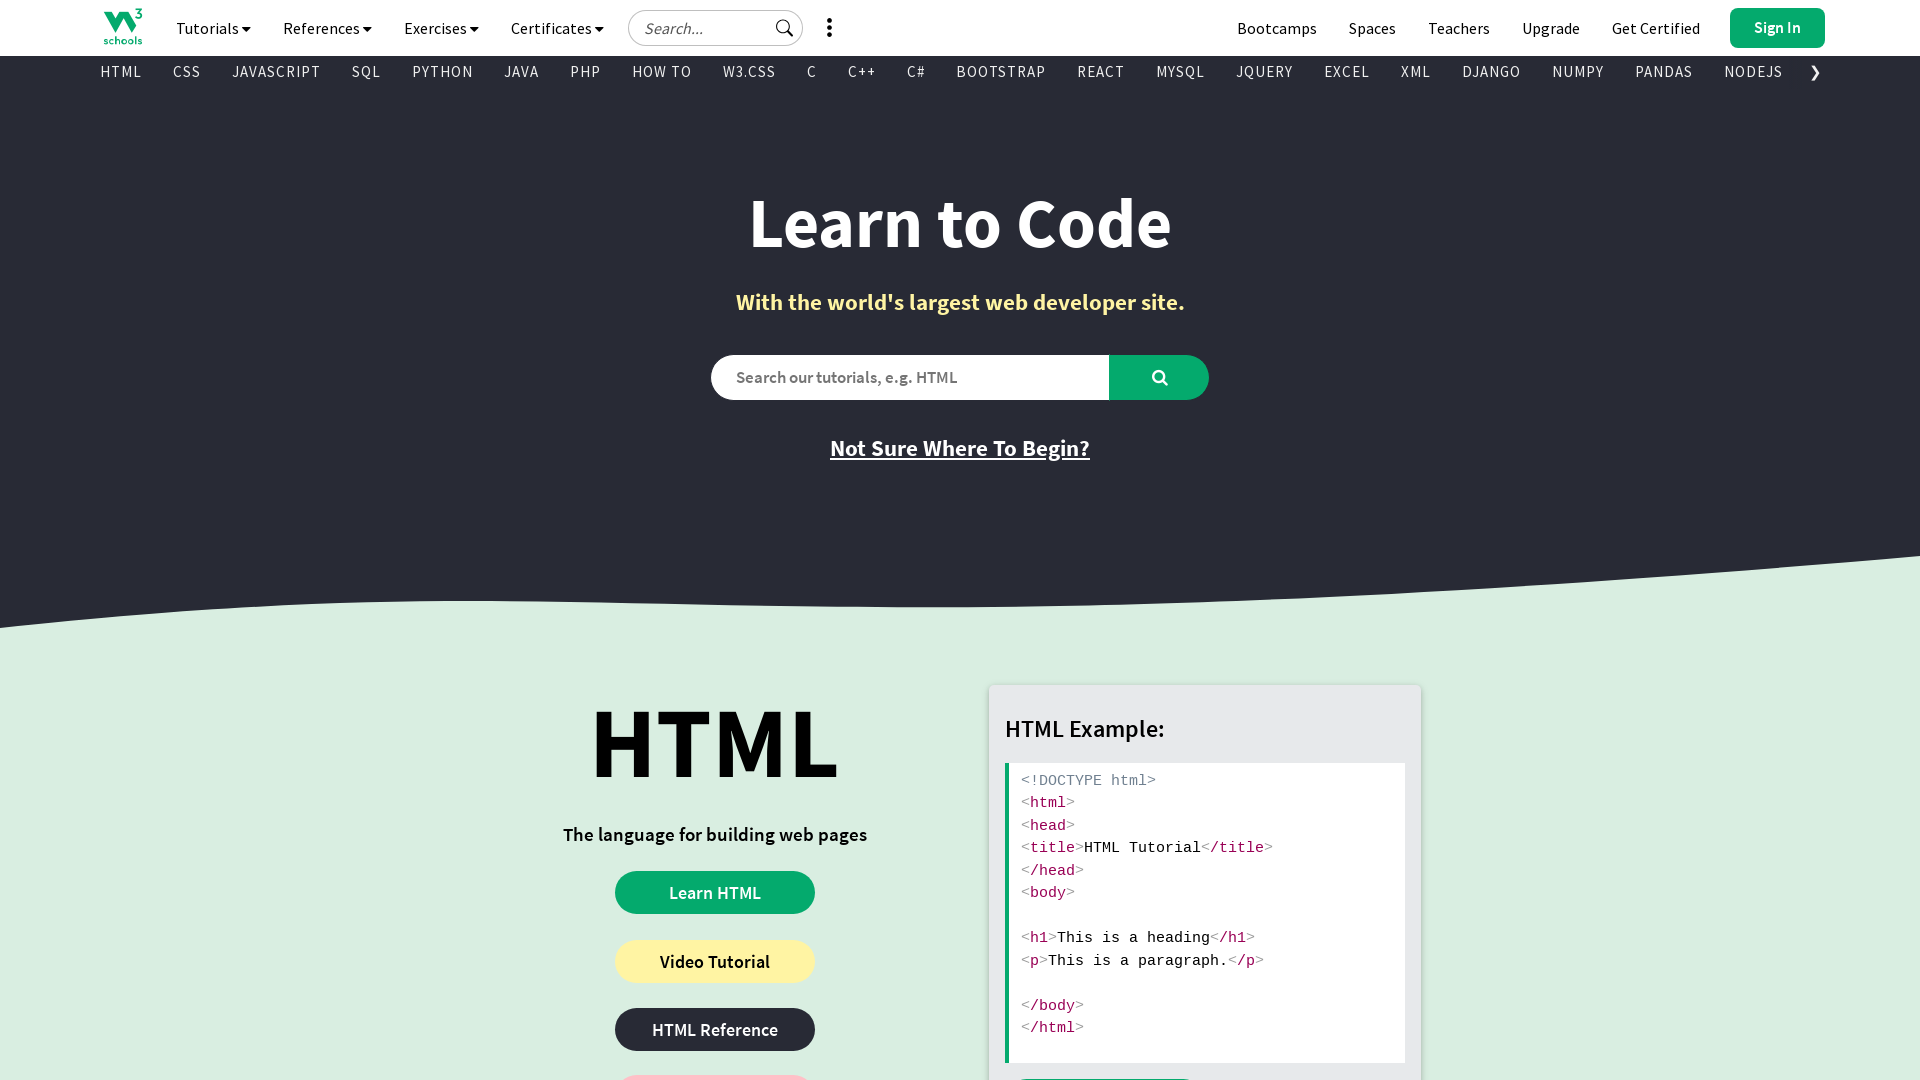

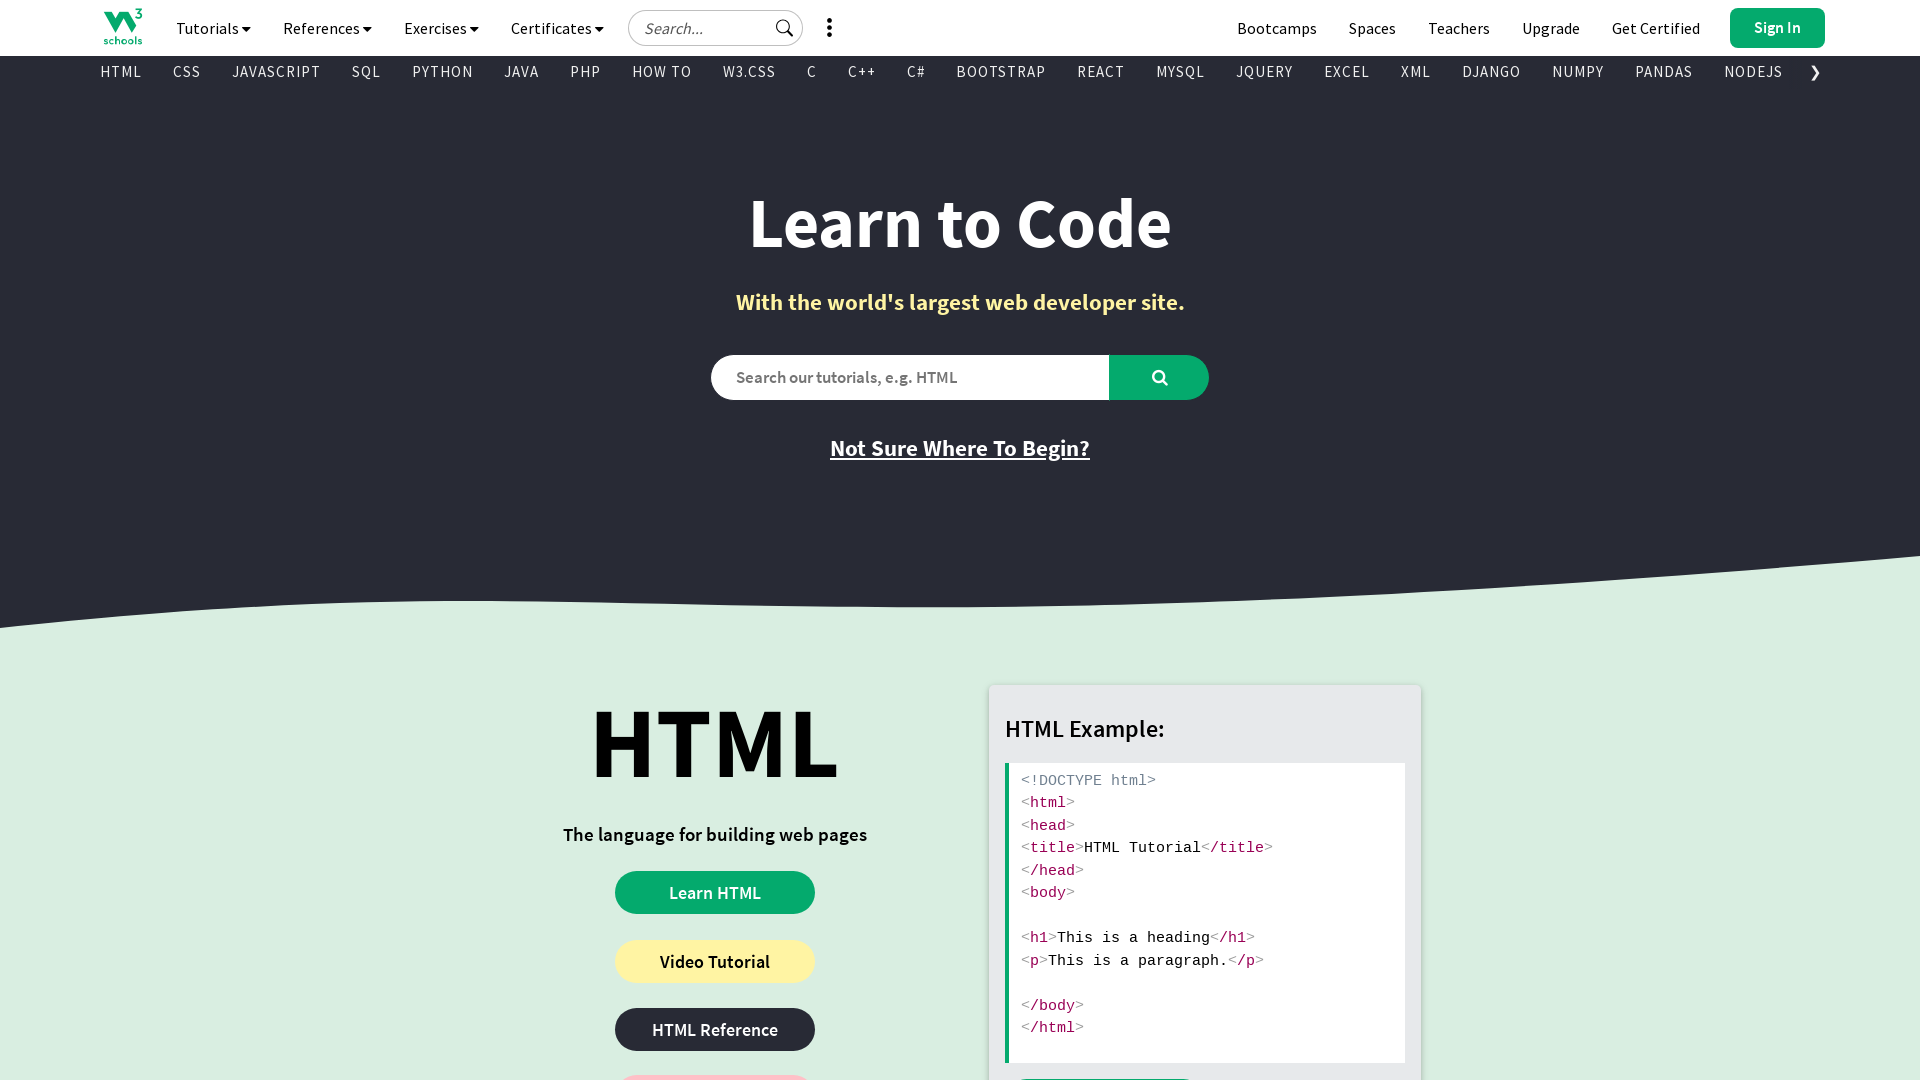